Tests the contact form submission with an empty message field to verify form behavior.

Starting URL: https://www.demoblaze.com/

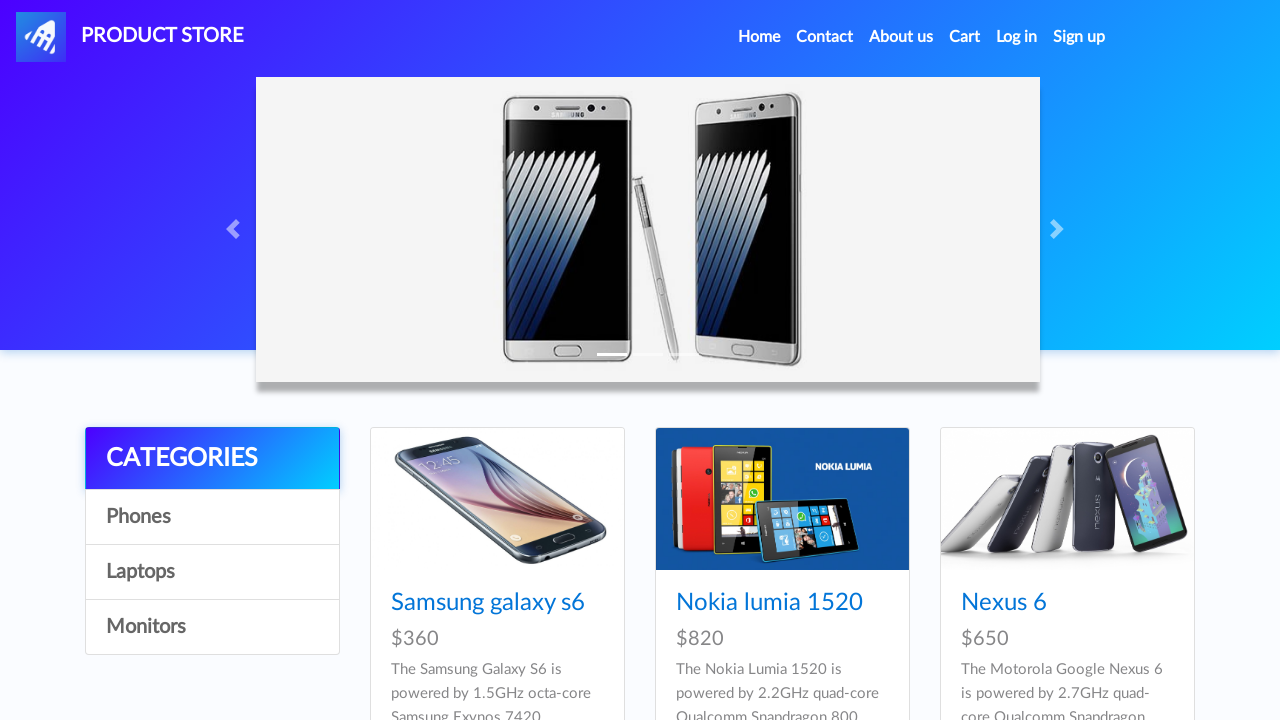

Clicked on Contact link at (825, 37) on xpath=//a[text()='Contact']
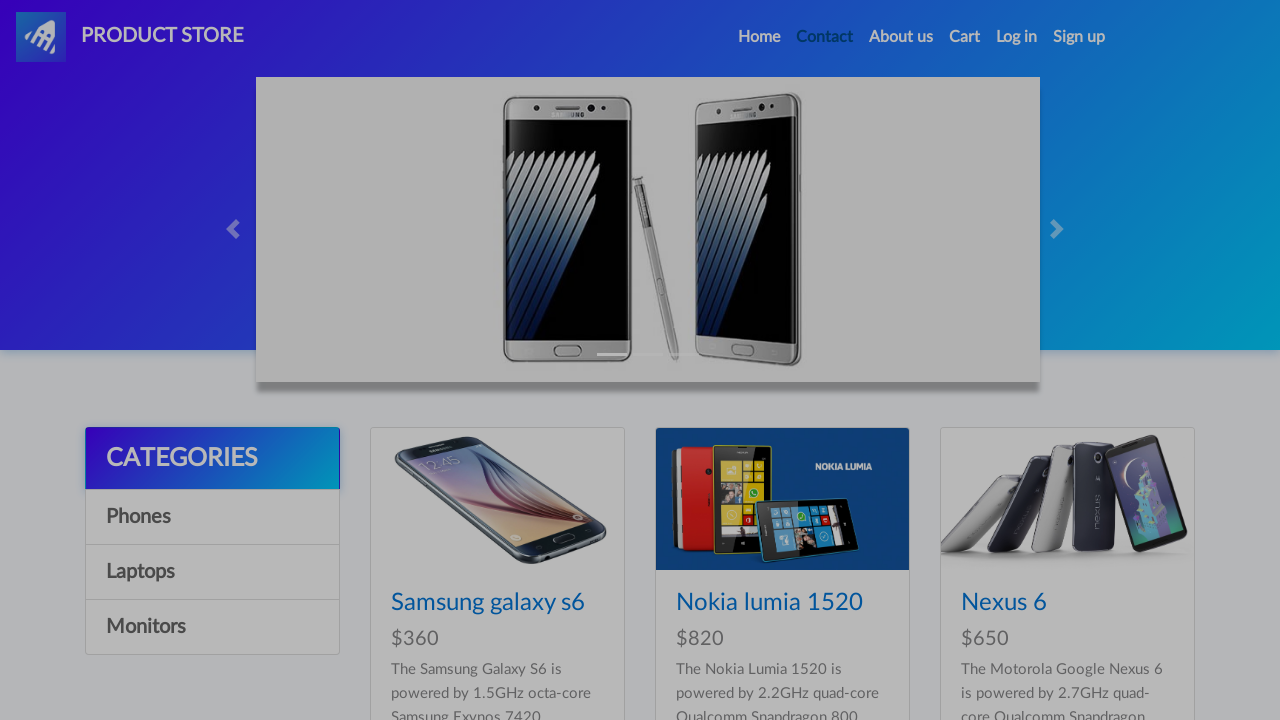

Waited 2000ms for contact modal to load
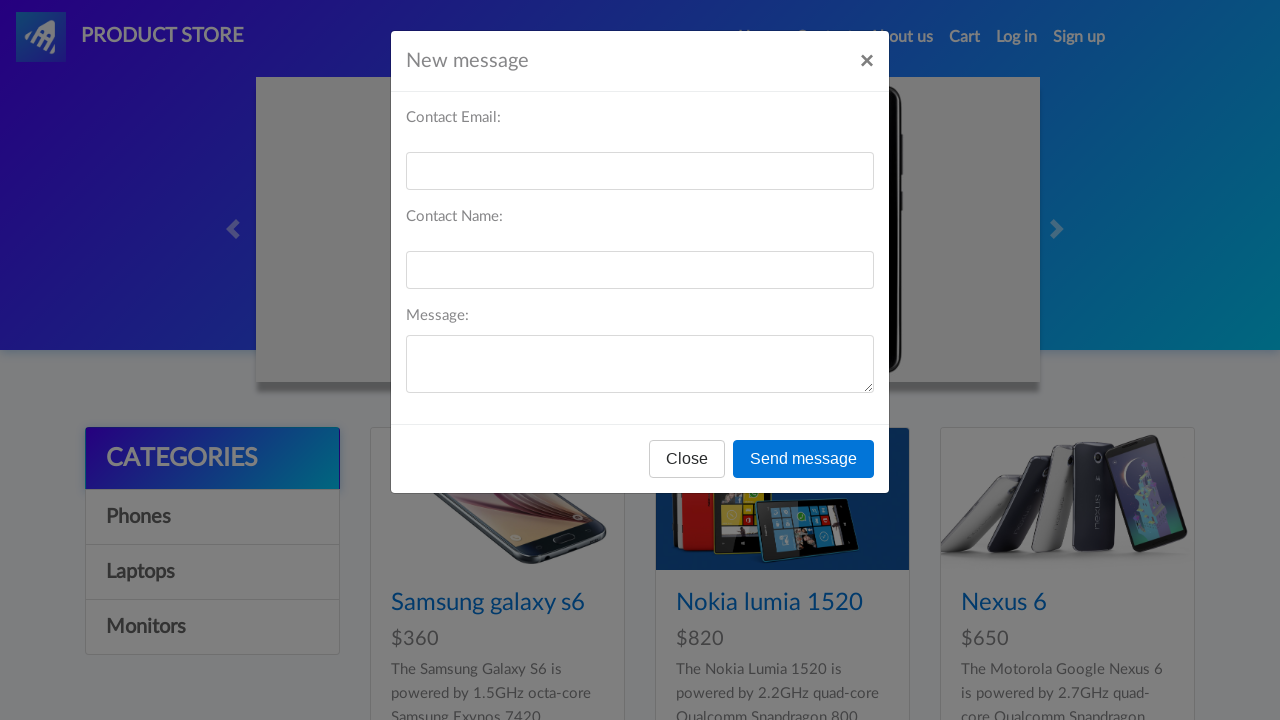

Filled email field with 'testmail@example.com' on #recipient-email
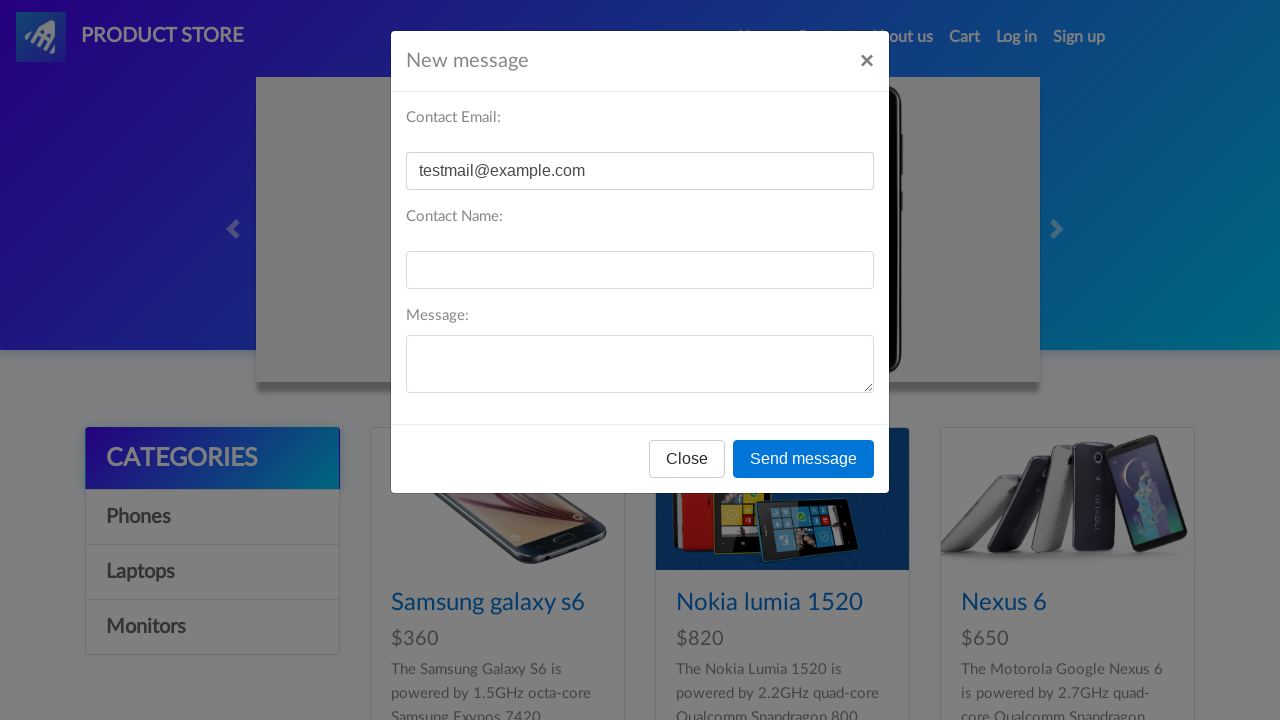

Filled name field with 'Jane Doe' on #recipient-name
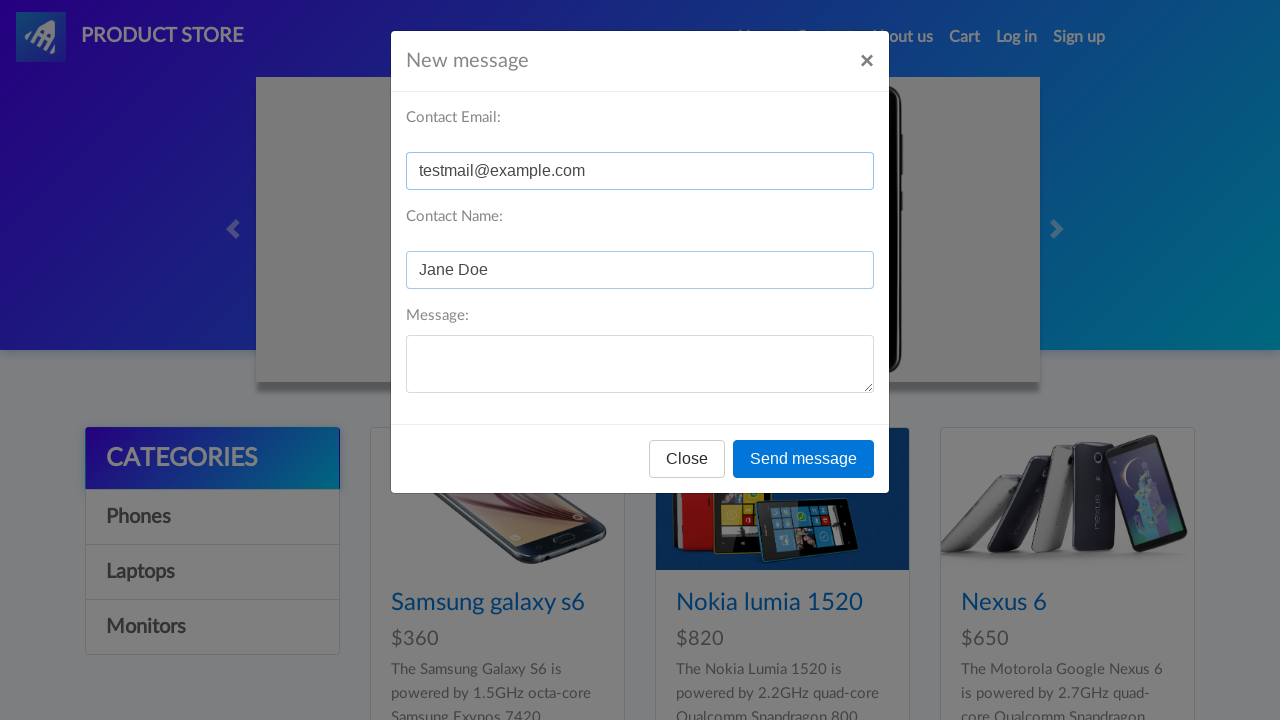

Left message field empty on #message-text
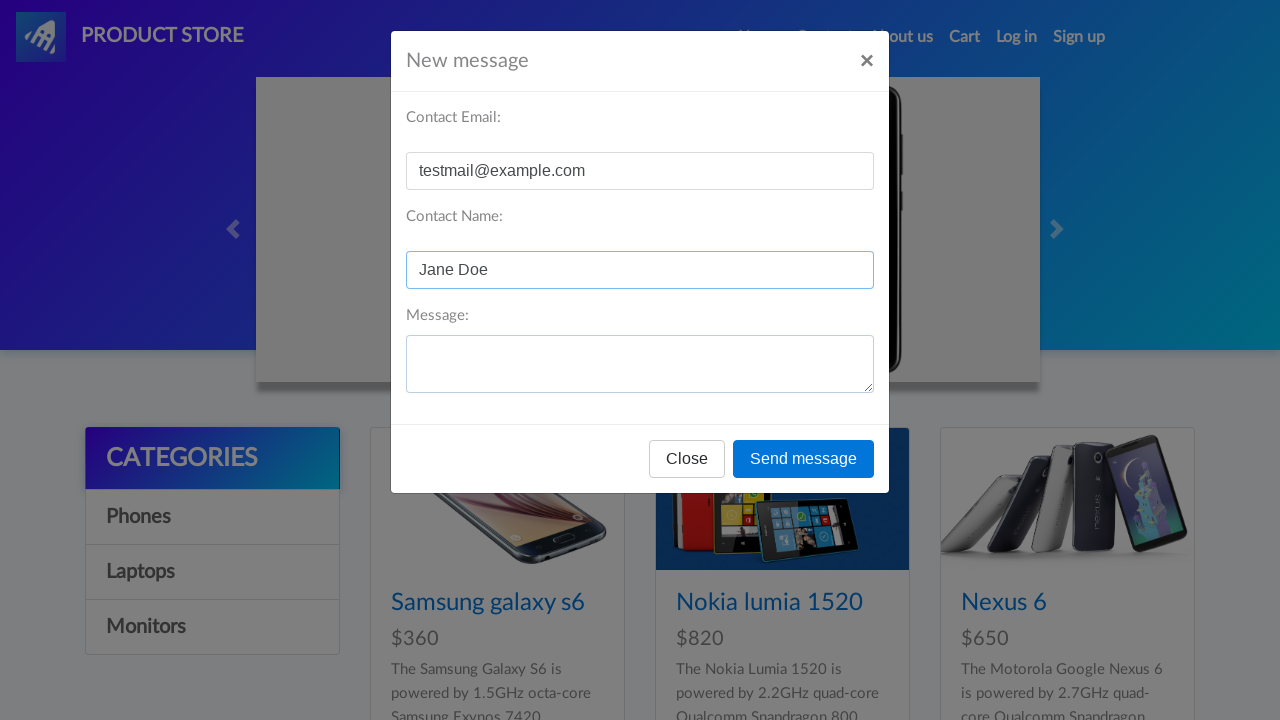

Clicked Send message button at (804, 459) on xpath=//button[text()='Send message']
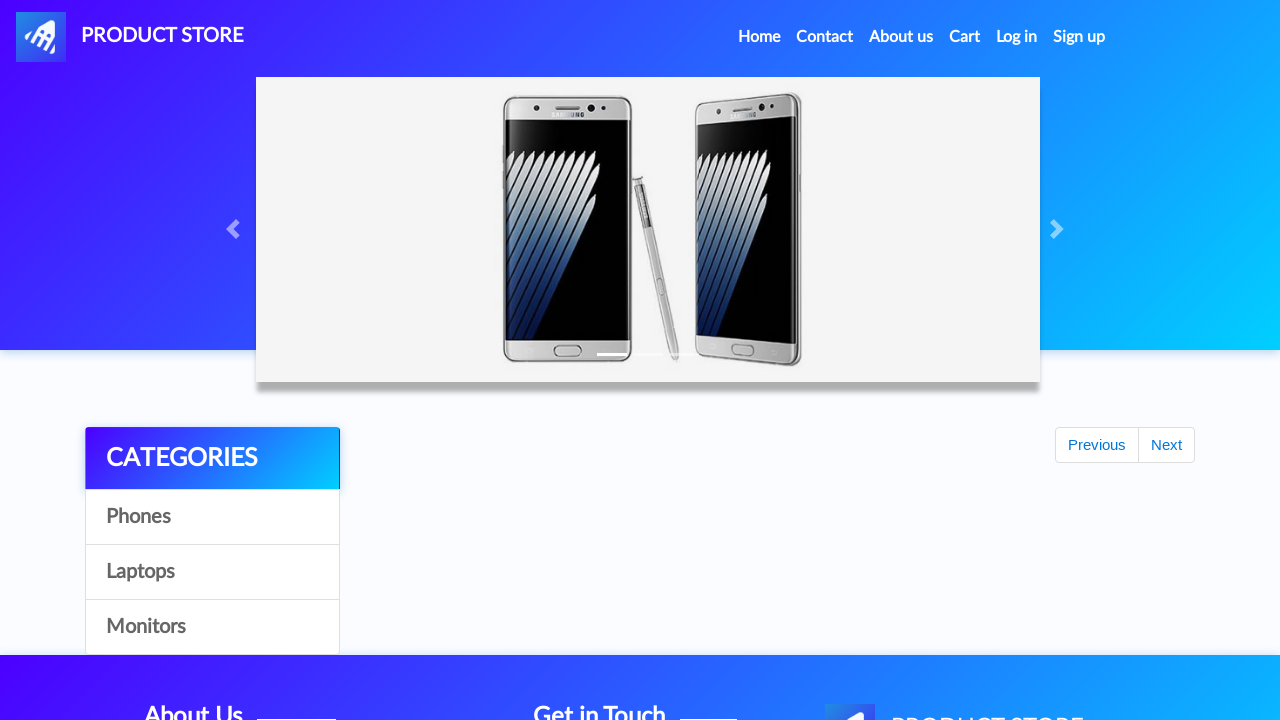

Waited 2000ms for alert dialog to appear
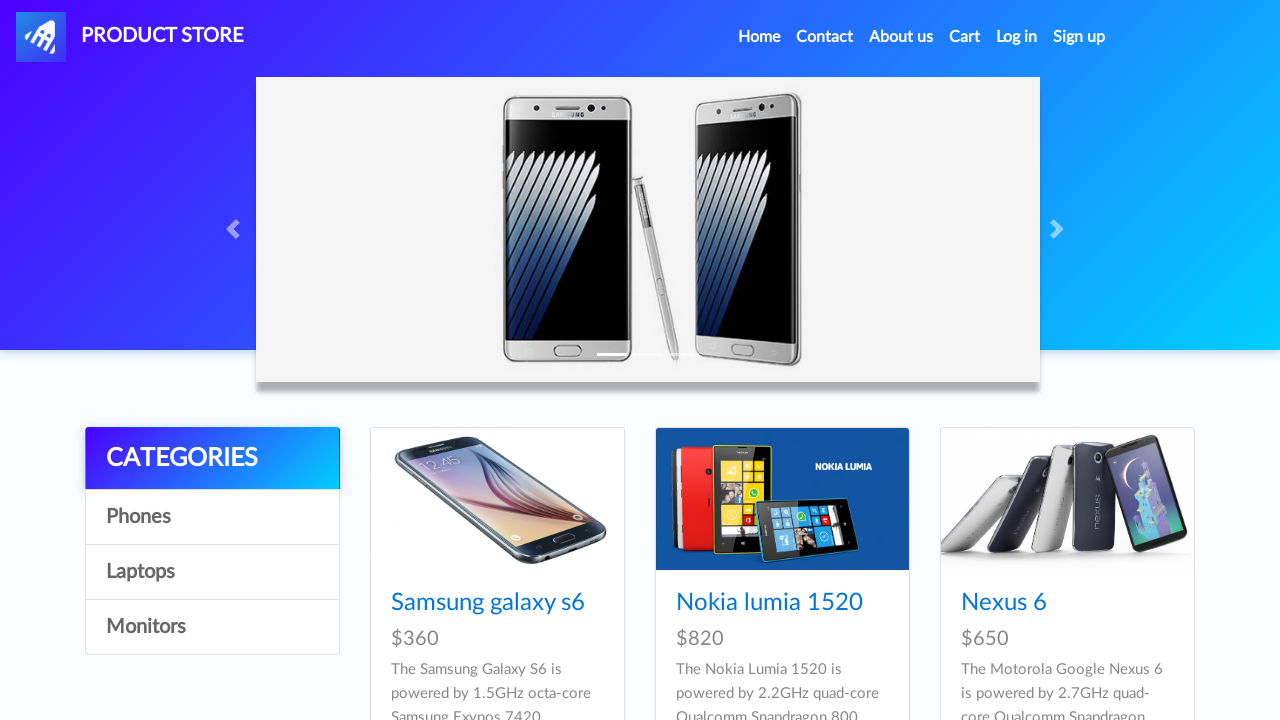

Set up dialog handler and accepted alert
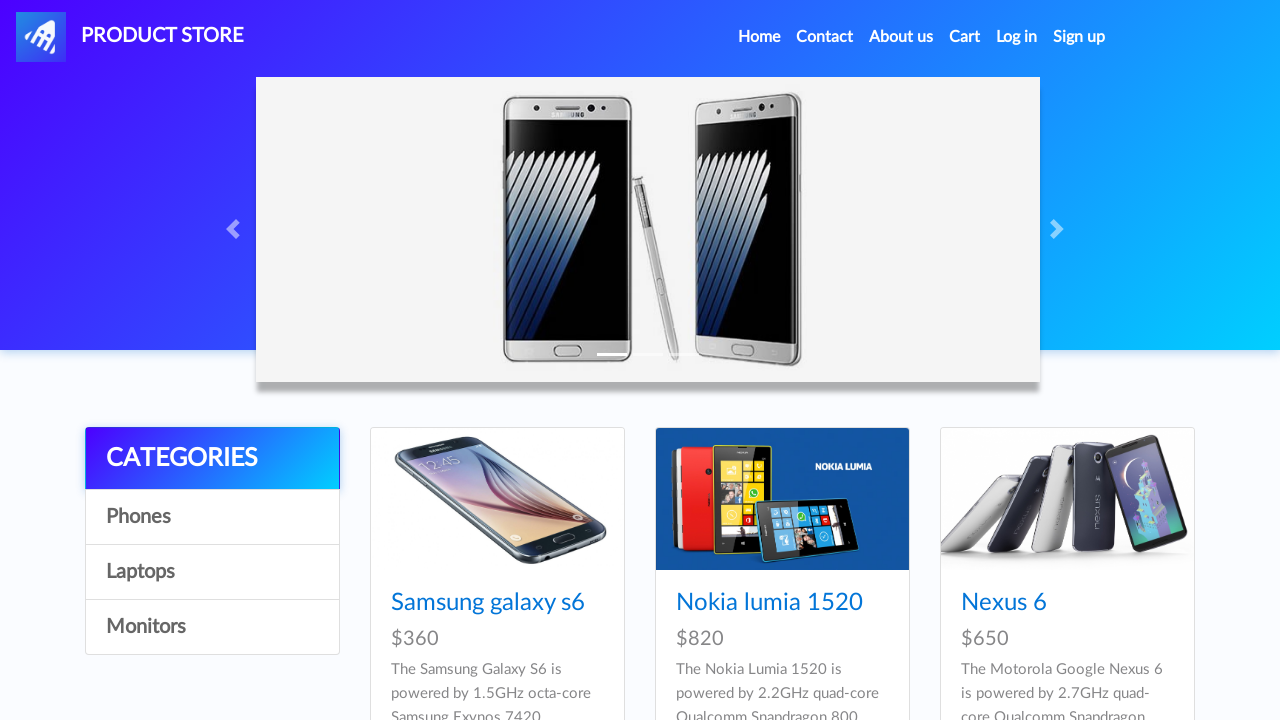

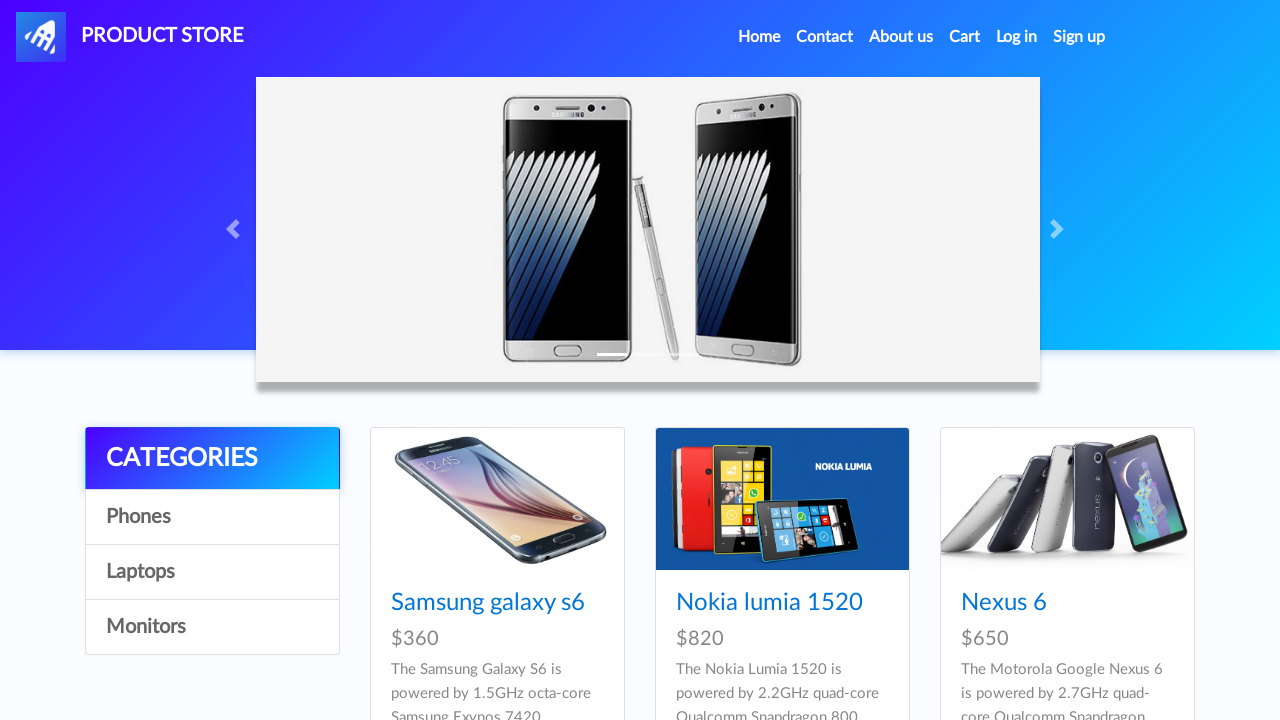